Tests file download functionality by navigating to a download page, clicking on a download link, and verifying that a file is downloaded successfully.

Starting URL: http://the-internet.herokuapp.com/download

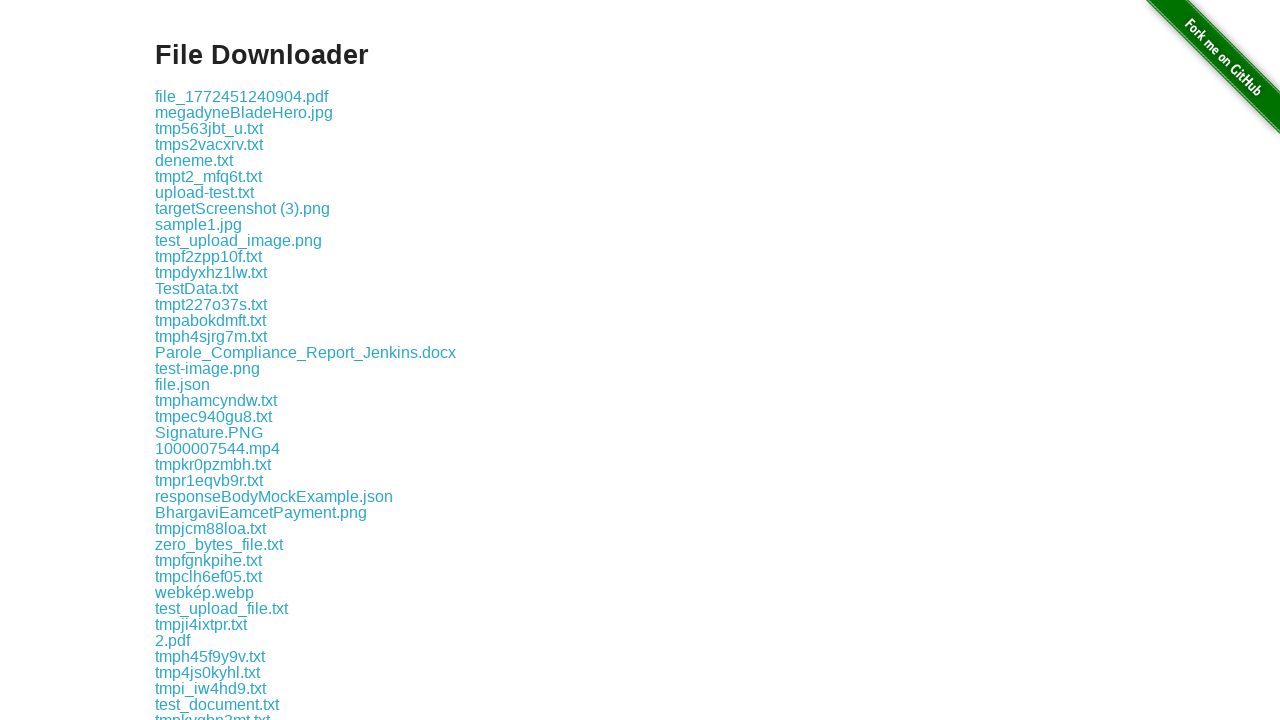

Clicked download link and started expecting download at (242, 96) on .example a
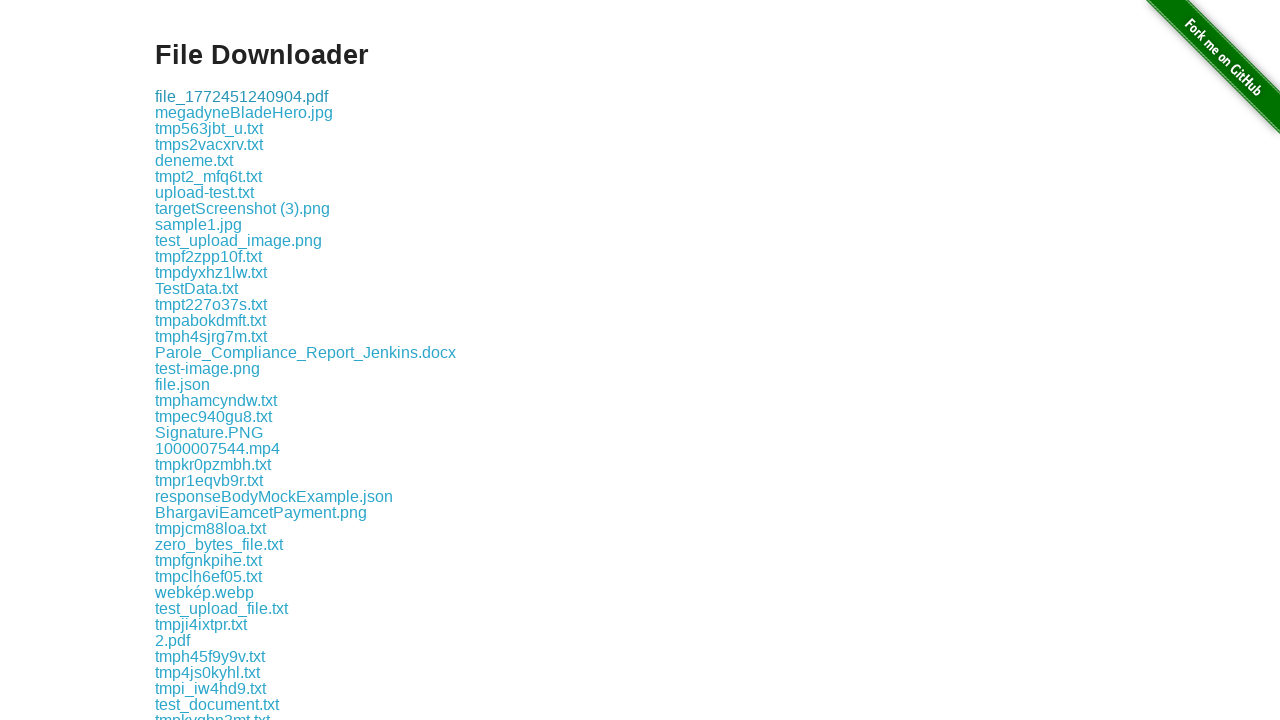

Download completed successfully
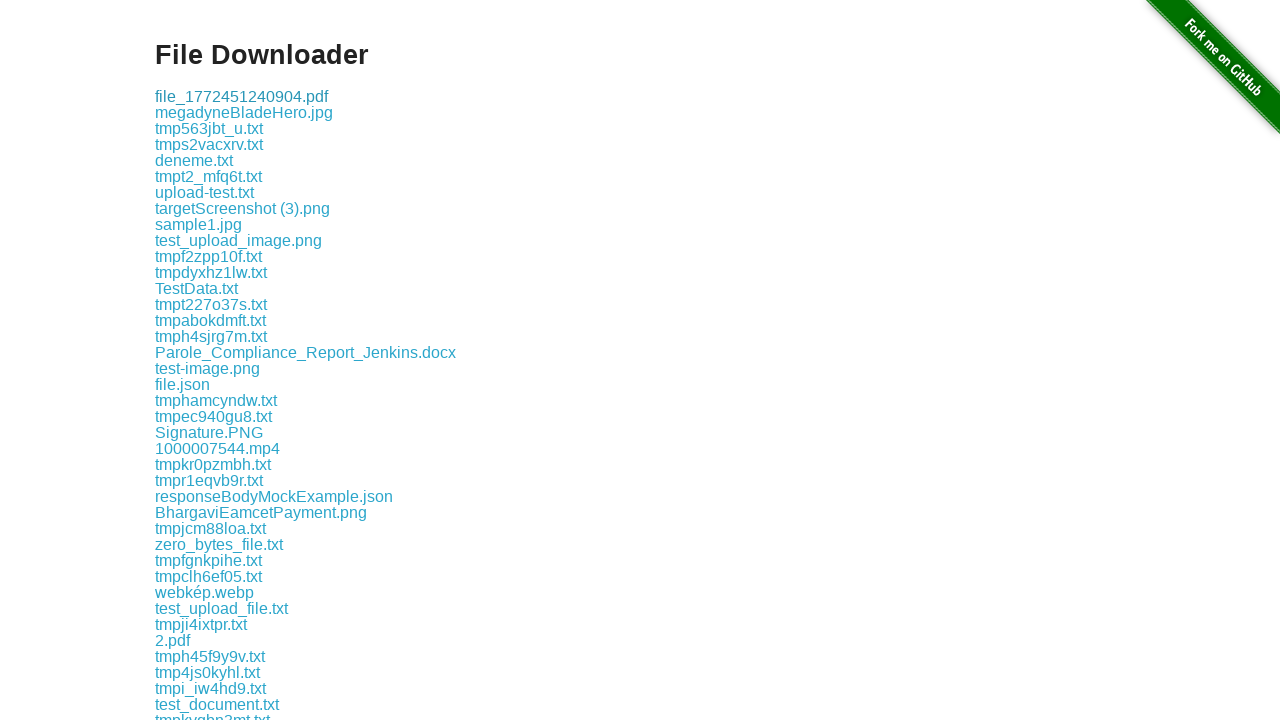

Verified that downloaded file path exists
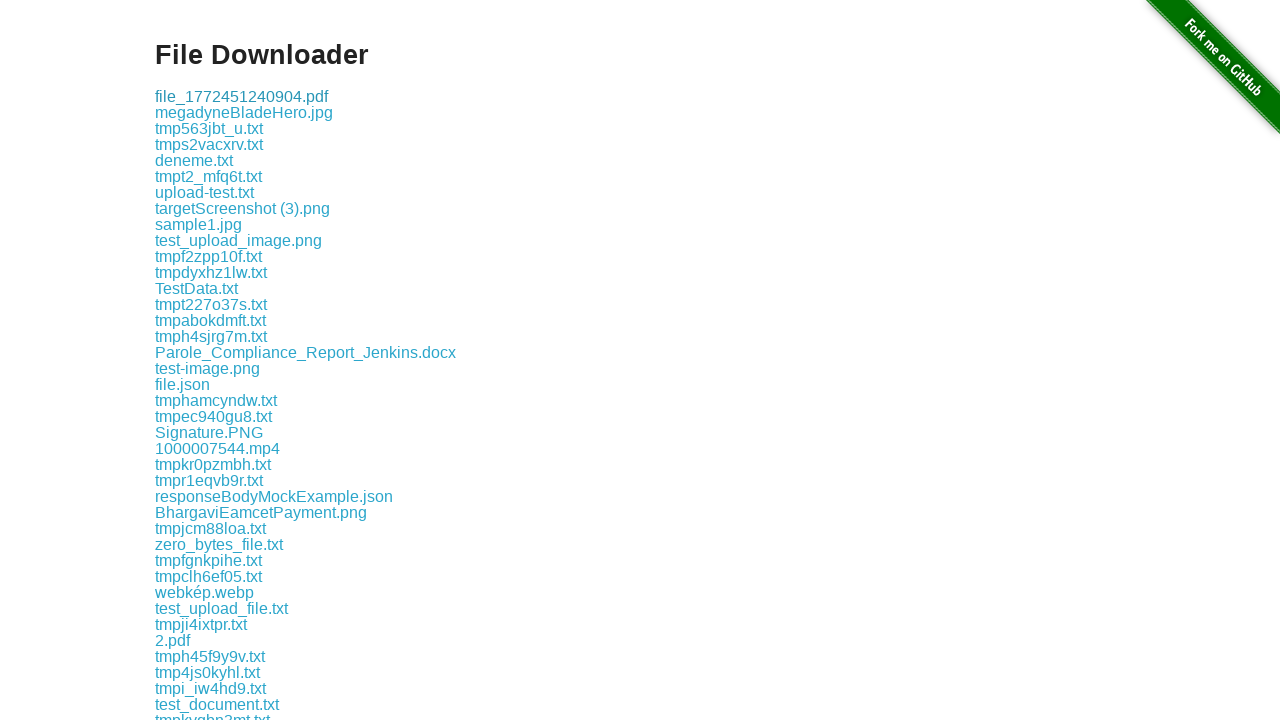

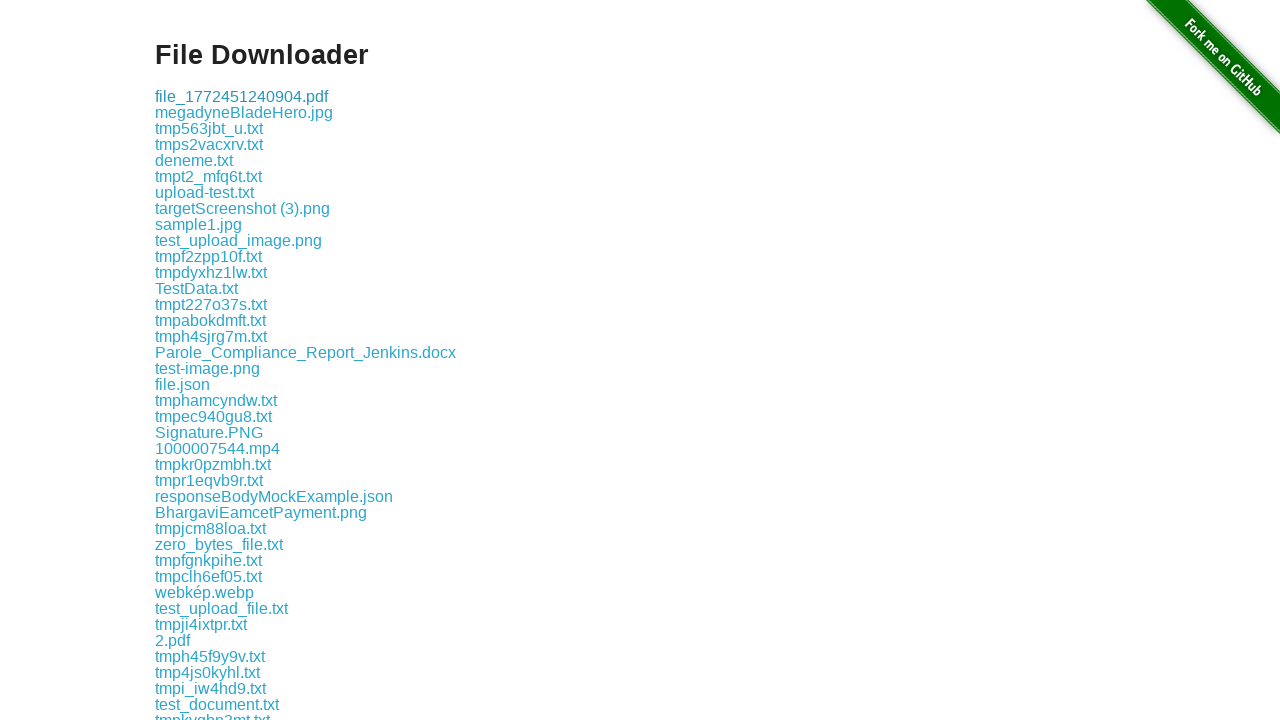